Automates Delta Airlines flight search by entering departure and arrival airports using keyboard interactions

Starting URL: https://www.delta.com/

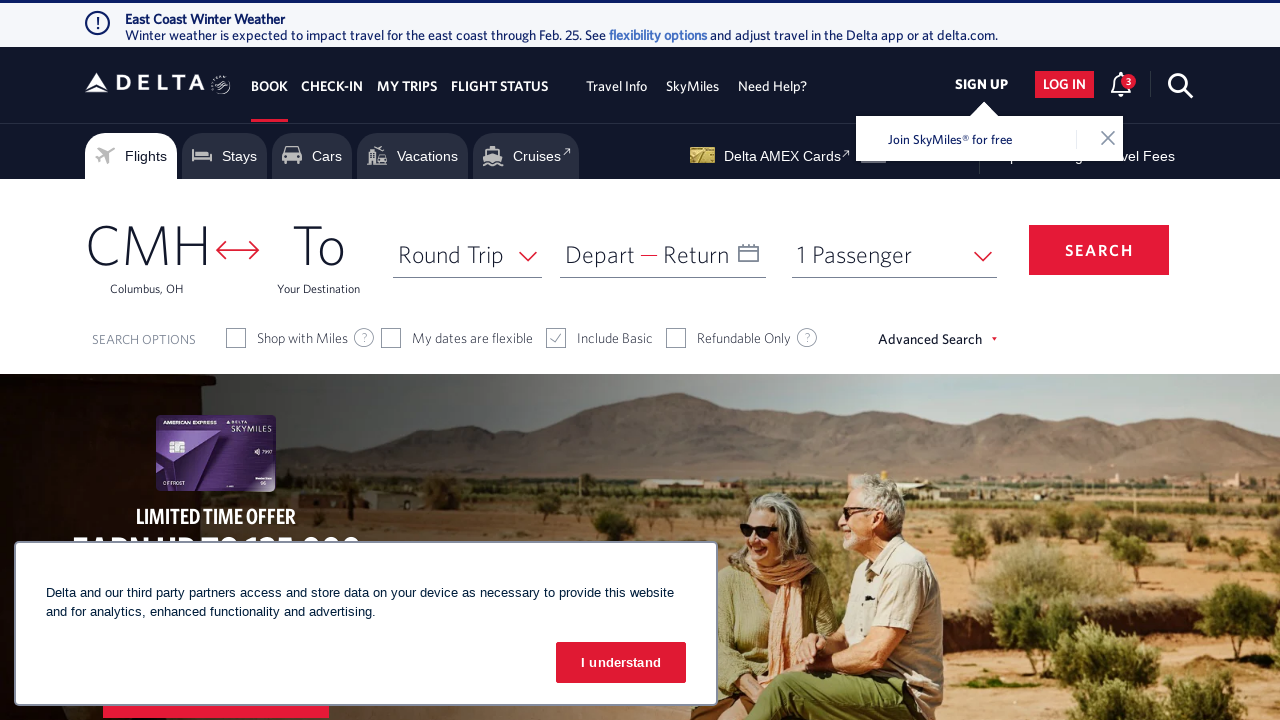

Clicked on 'From' airport field at (147, 257) on #fromAirportName
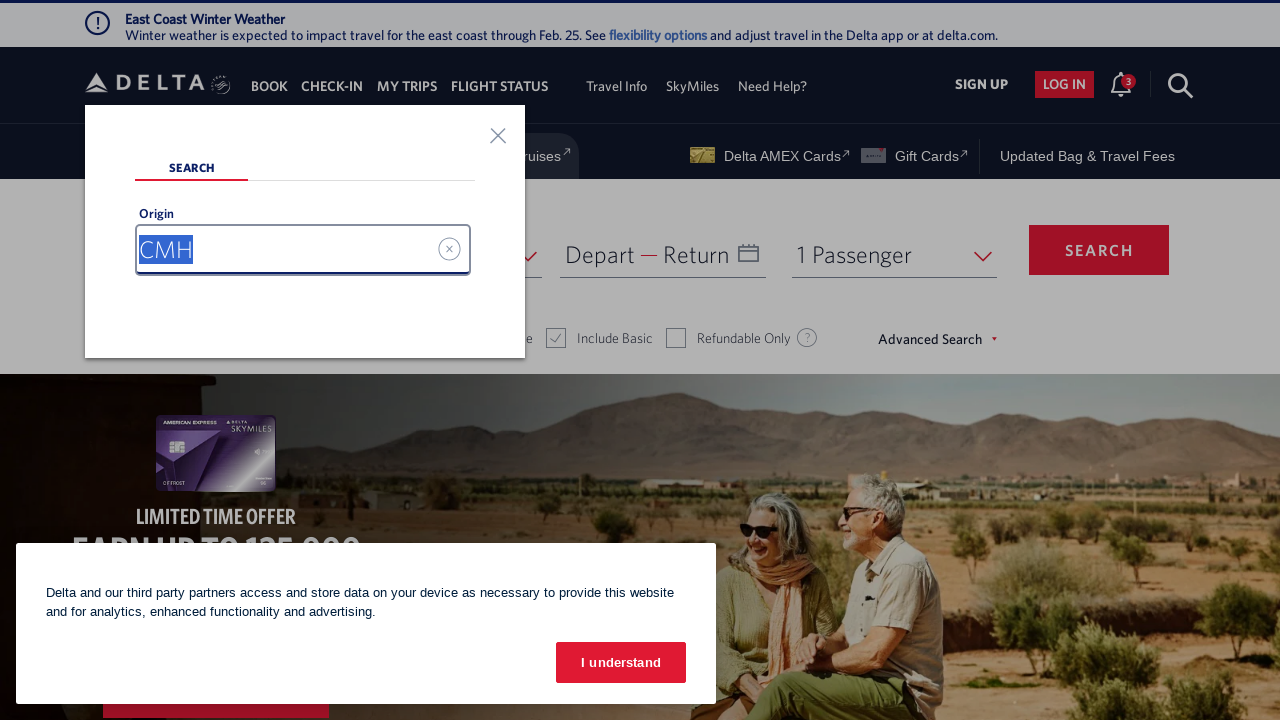

Pressed Shift key down
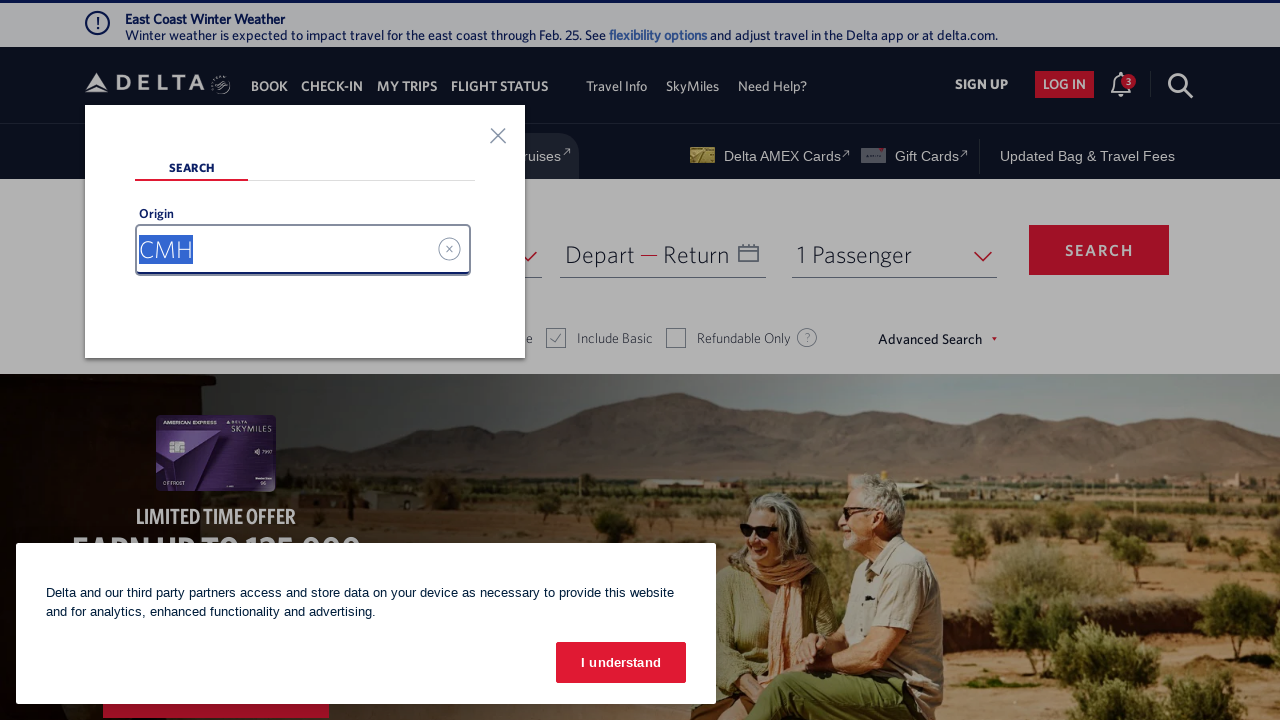

Typed 'mia' with Shift held down to enter uppercase MIA
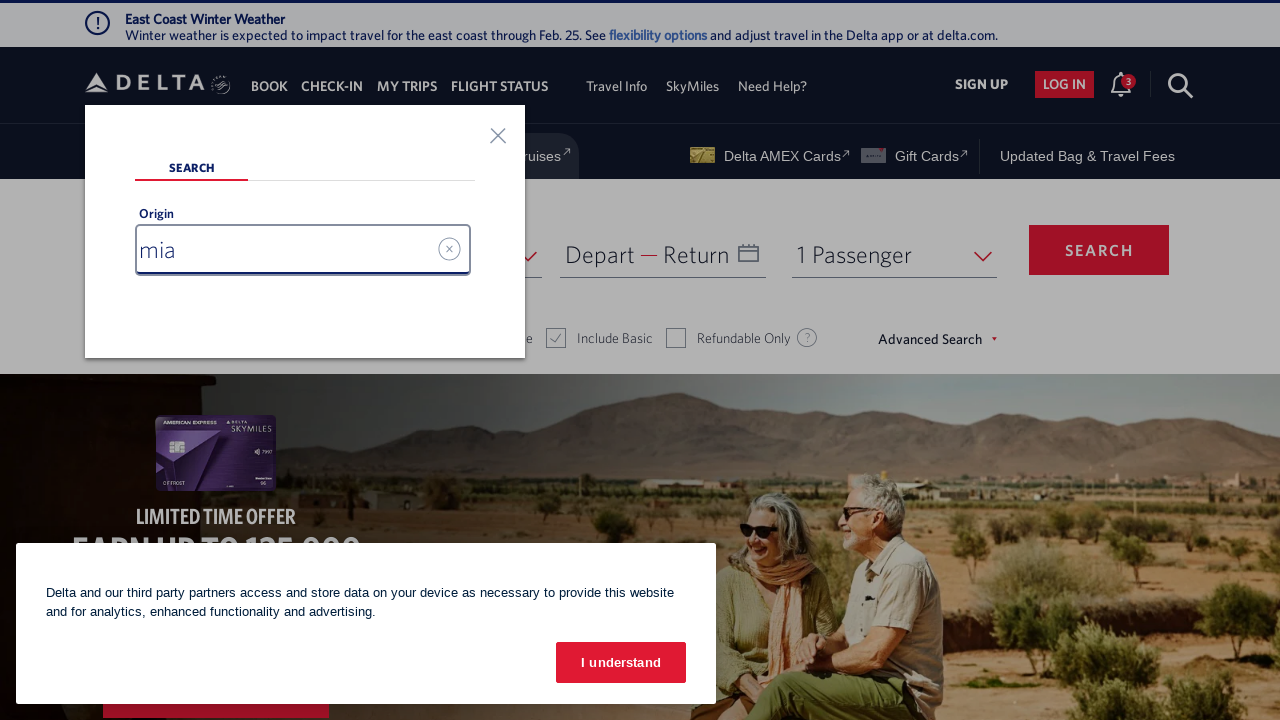

Released Shift key
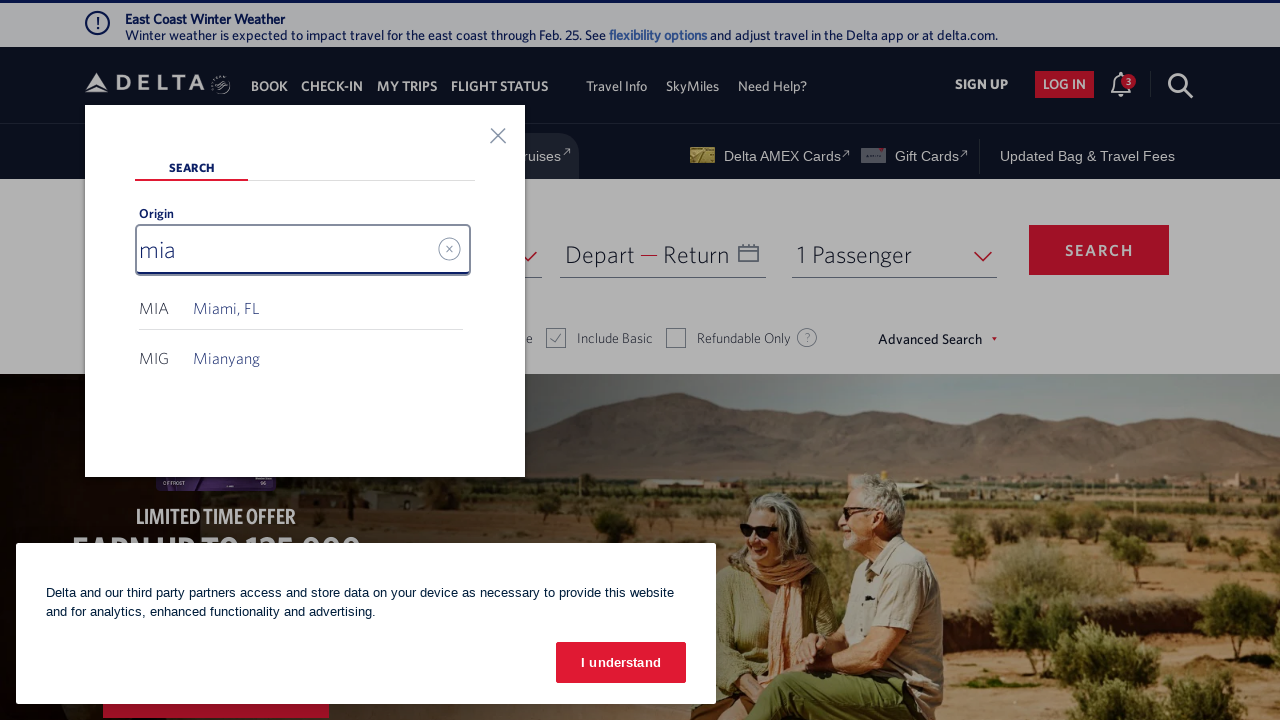

Closed airport search flyout after entering departure airport at (497, 133) on button.search-flyout-close.float-right.d-none.d-lg-block.circle-outline.icon-mor
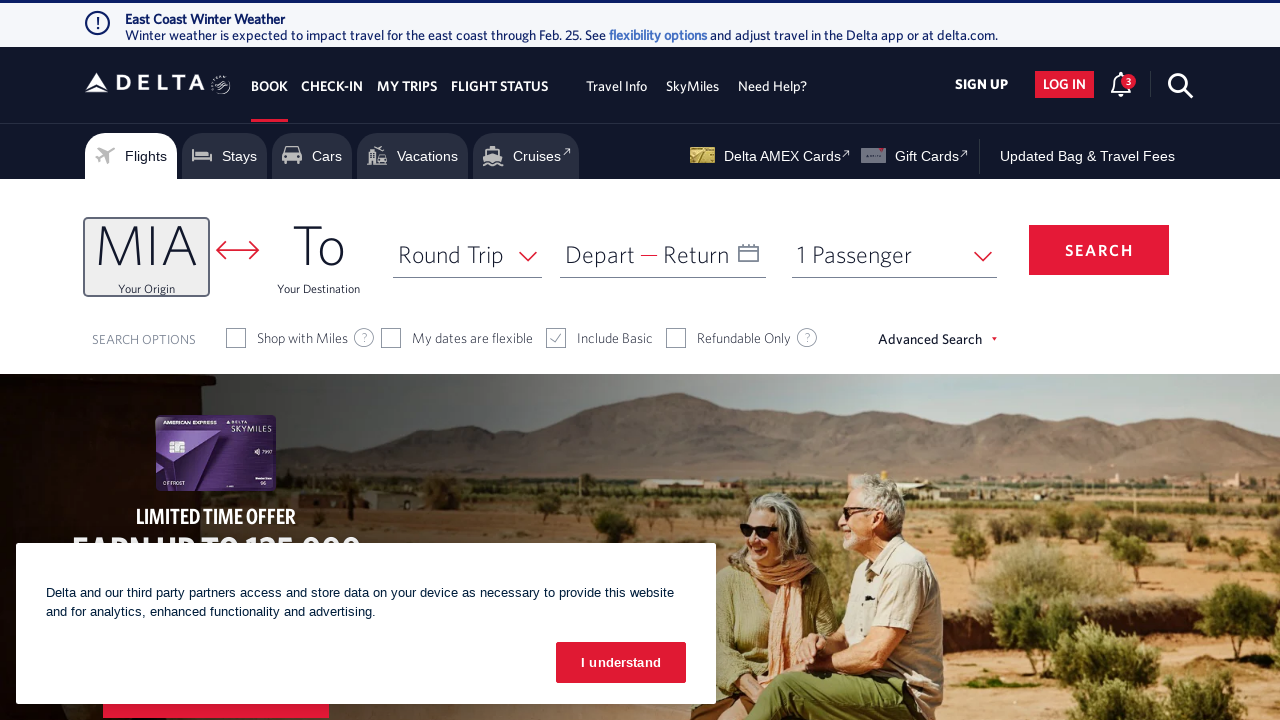

Clicked on 'To' airport field at (319, 257) on #toAirportName
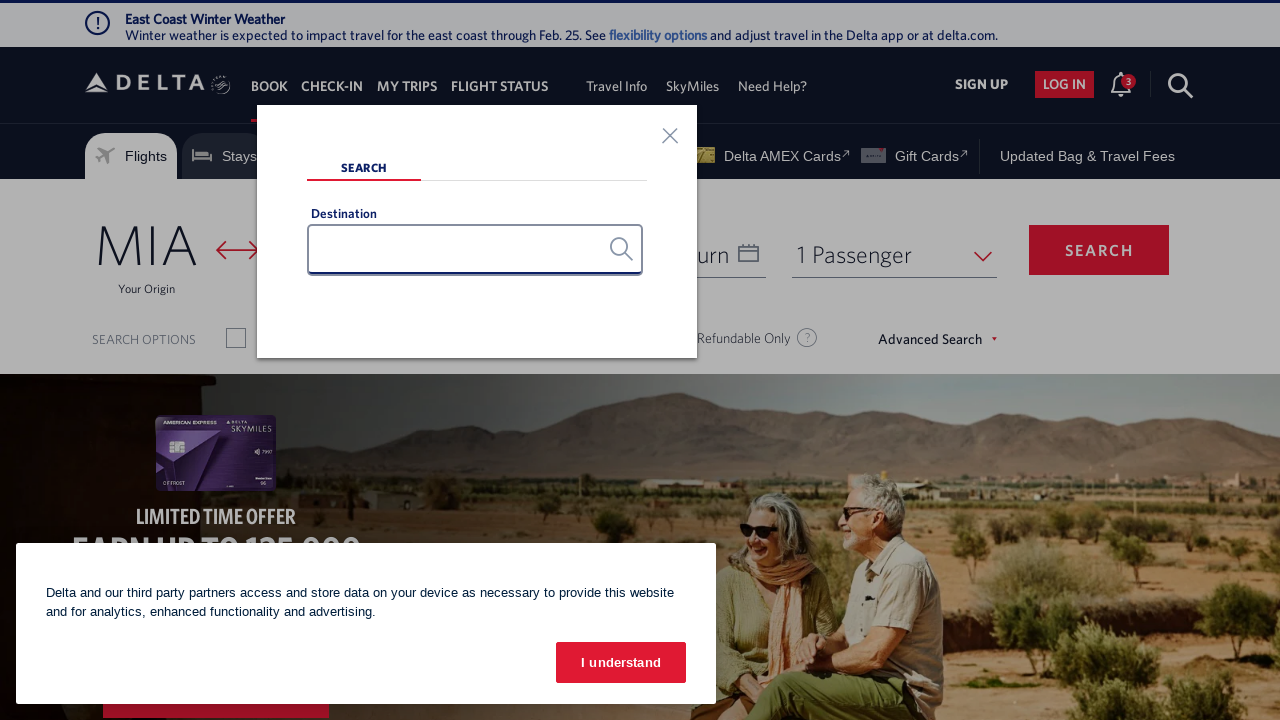

Typed 'dca' to enter destination airport DCA
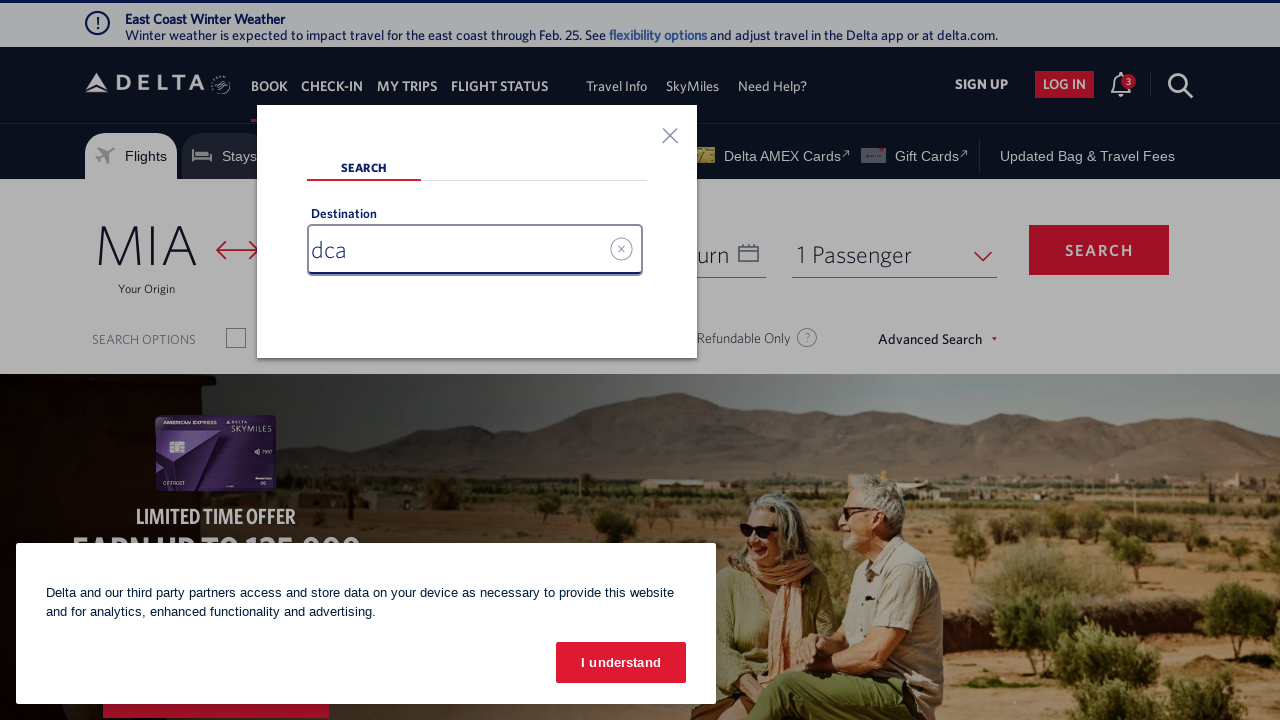

Closed airport search flyout after entering arrival airport at (669, 133) on button.search-flyout-close.float-right.d-none.d-lg-block.circle-outline.icon-mor
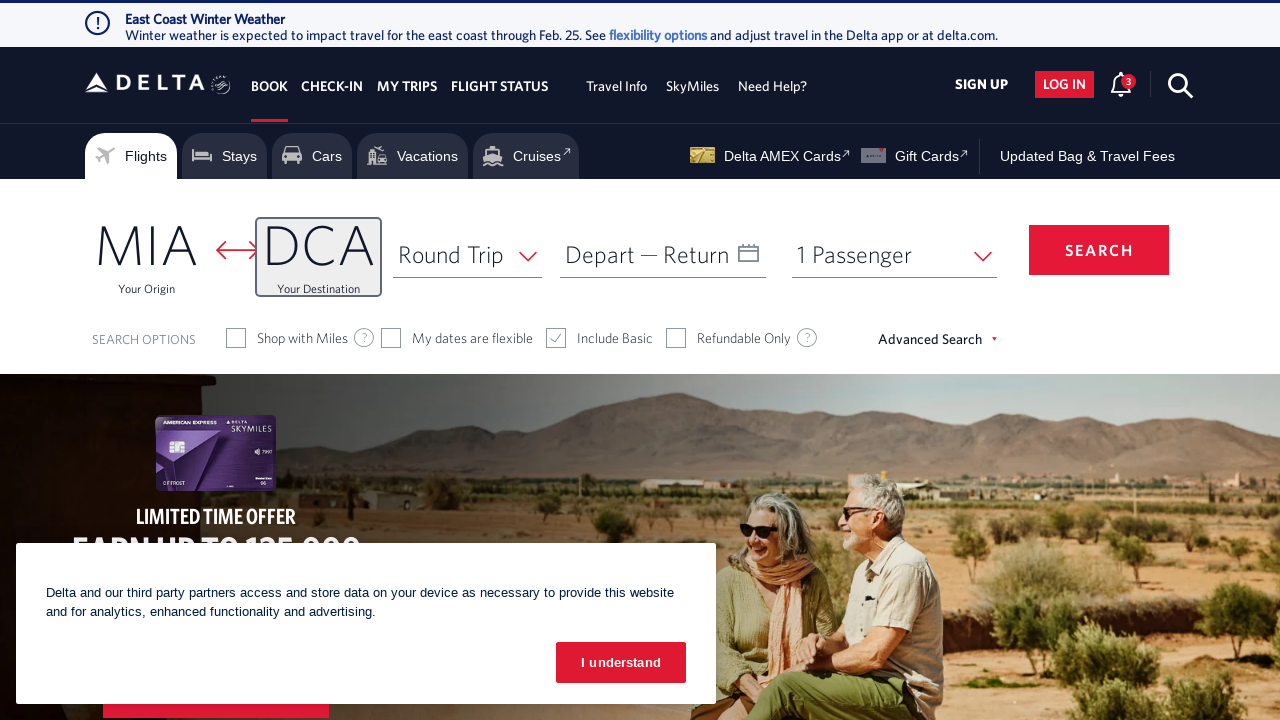

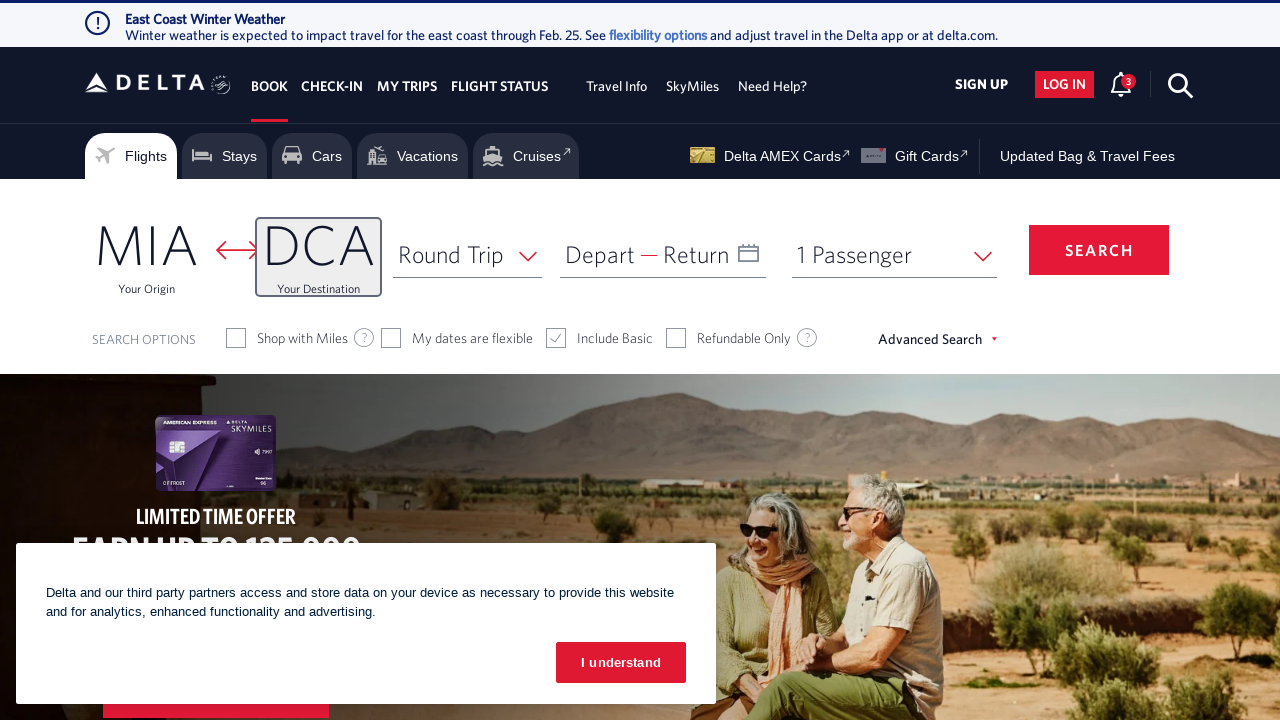